Tests static dropdown selection functionality by selecting options using different methods (index, value, and visible text)

Starting URL: https://rahulshettyacademy.com/dropdownsPractise/

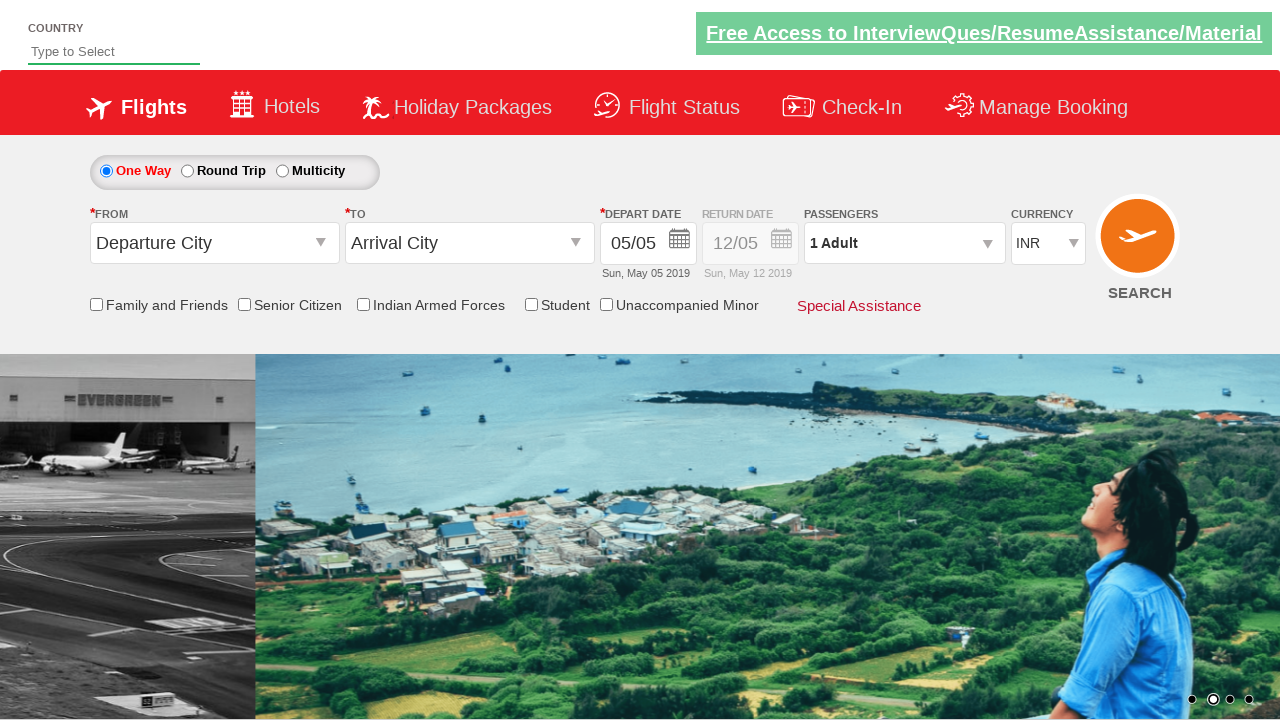

Selected dropdown option by index 1 on select[name^='ctl00$mainContent$DropDownListCurrency']
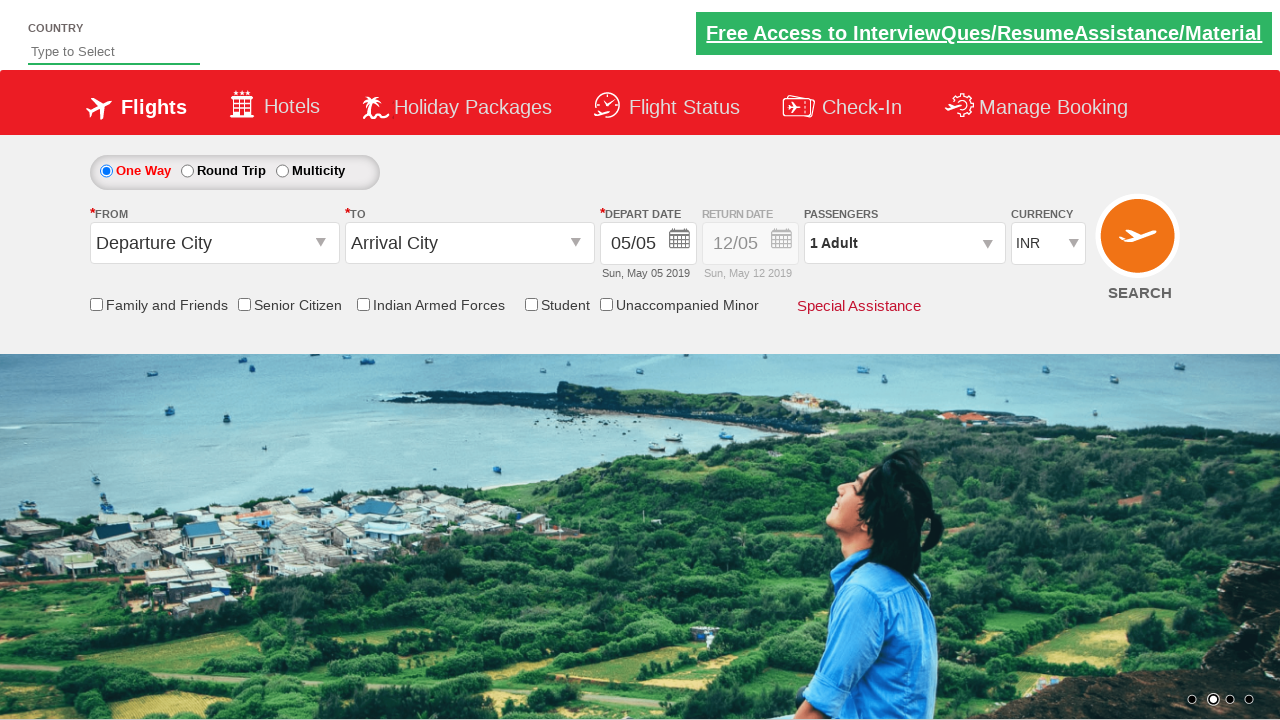

Selected dropdown option by value 'USD' on select[name^='ctl00$mainContent$DropDownListCurrency']
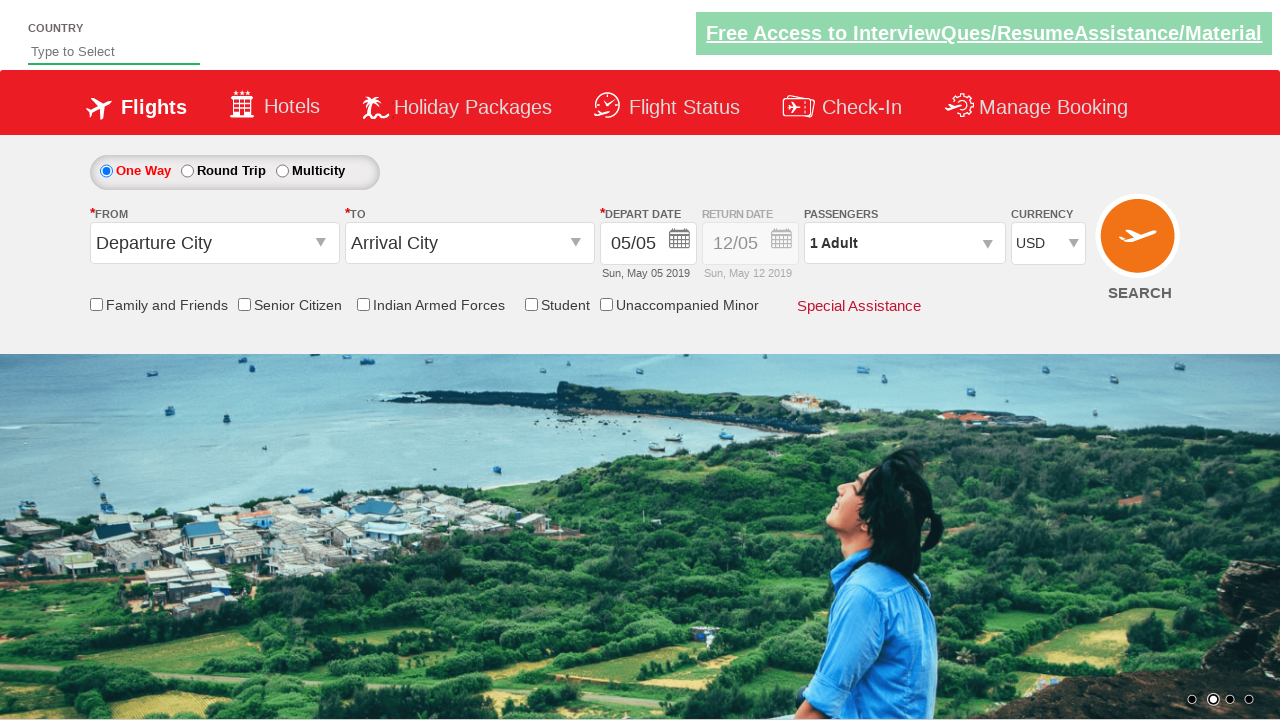

Selected dropdown option by visible text 'AED' on select[name^='ctl00$mainContent$DropDownListCurrency']
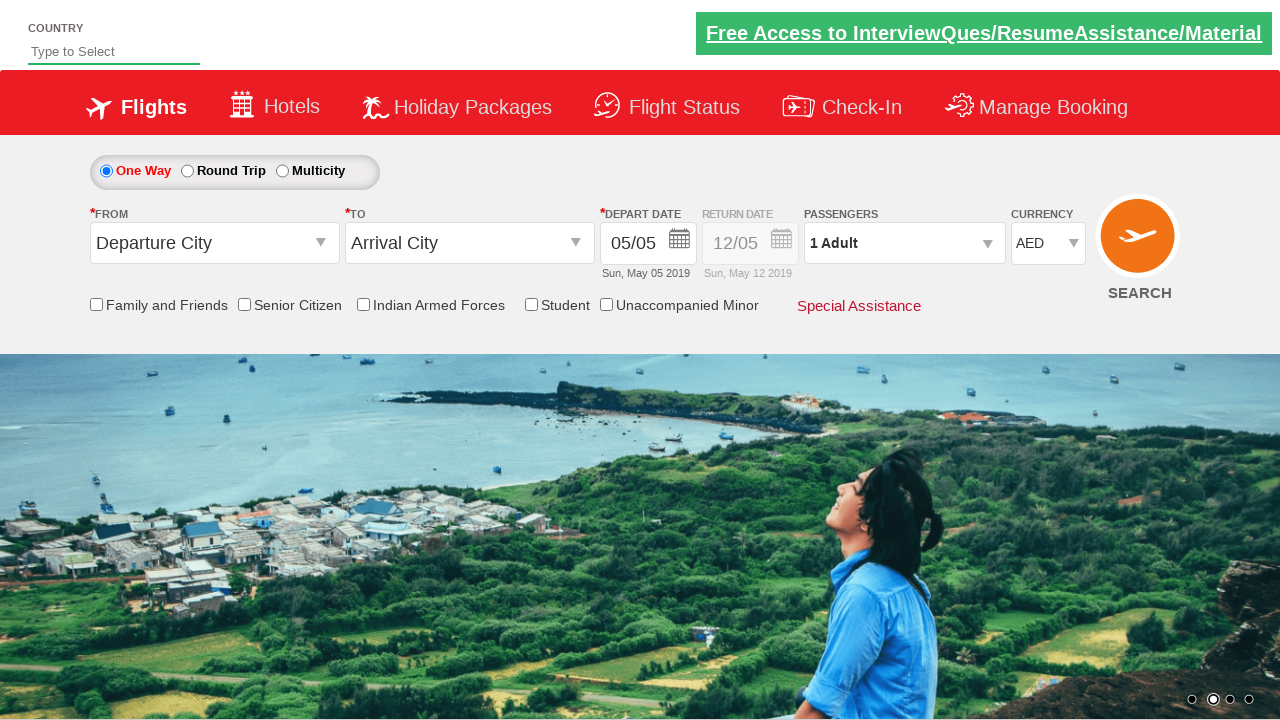

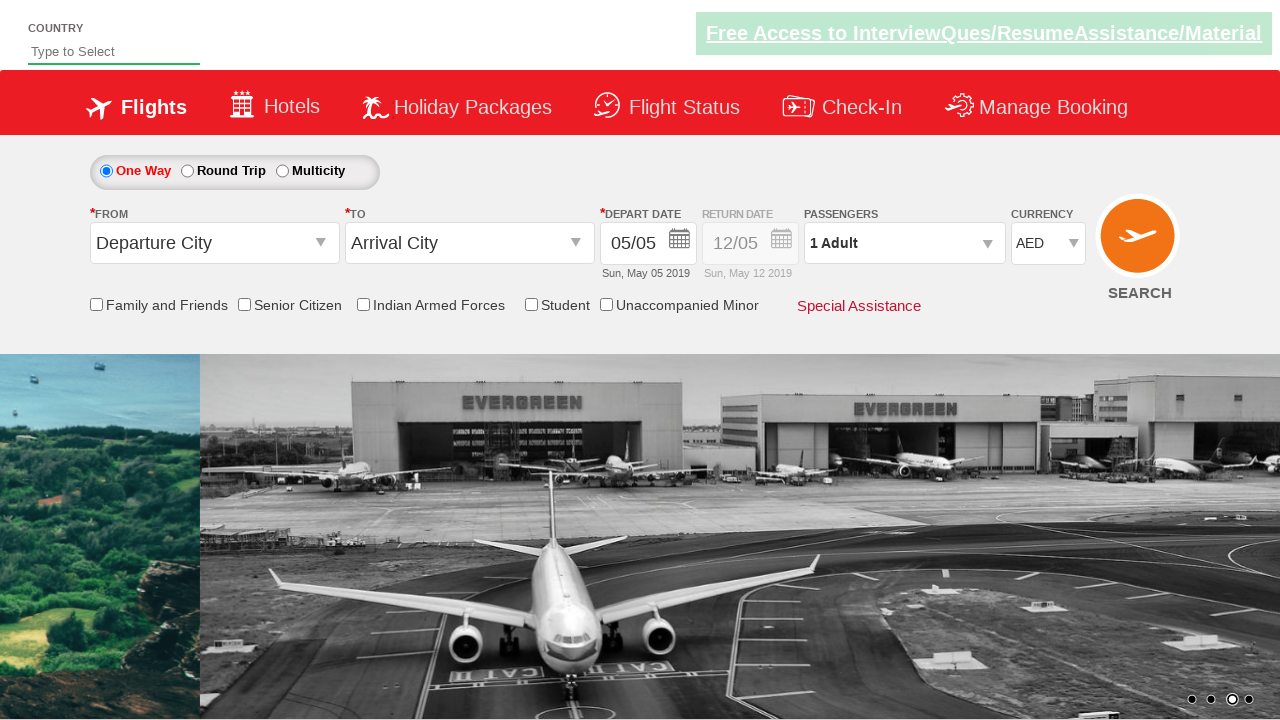